Tests completing a task while in the Active filter, which should hide it

Starting URL: https://todomvc4tasj.herokuapp.com/

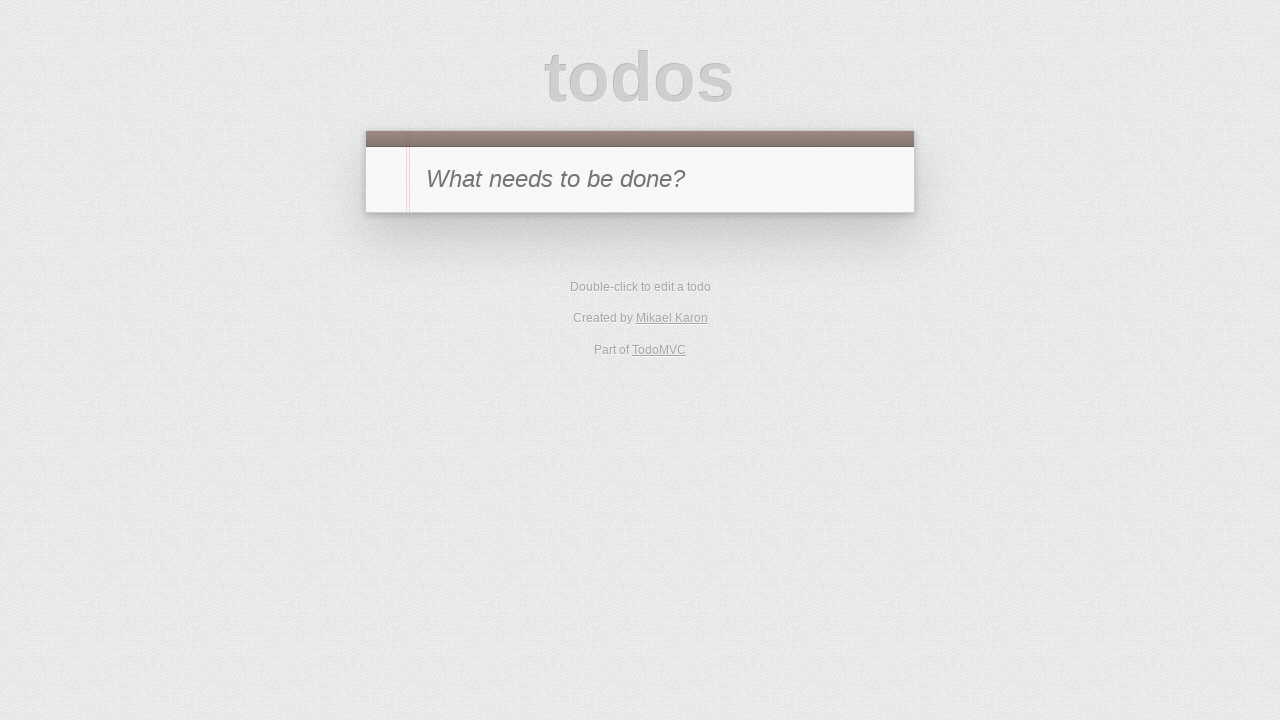

Set localStorage with one active task 'a'
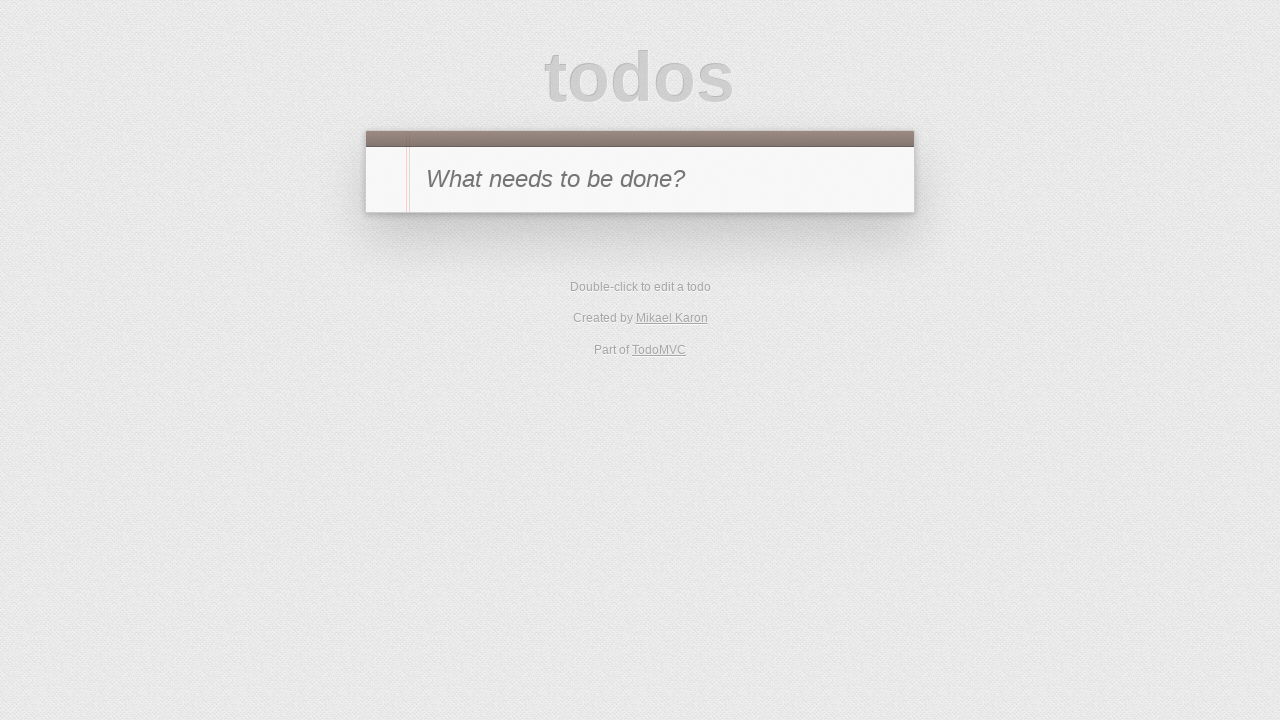

Reloaded page to load task from localStorage
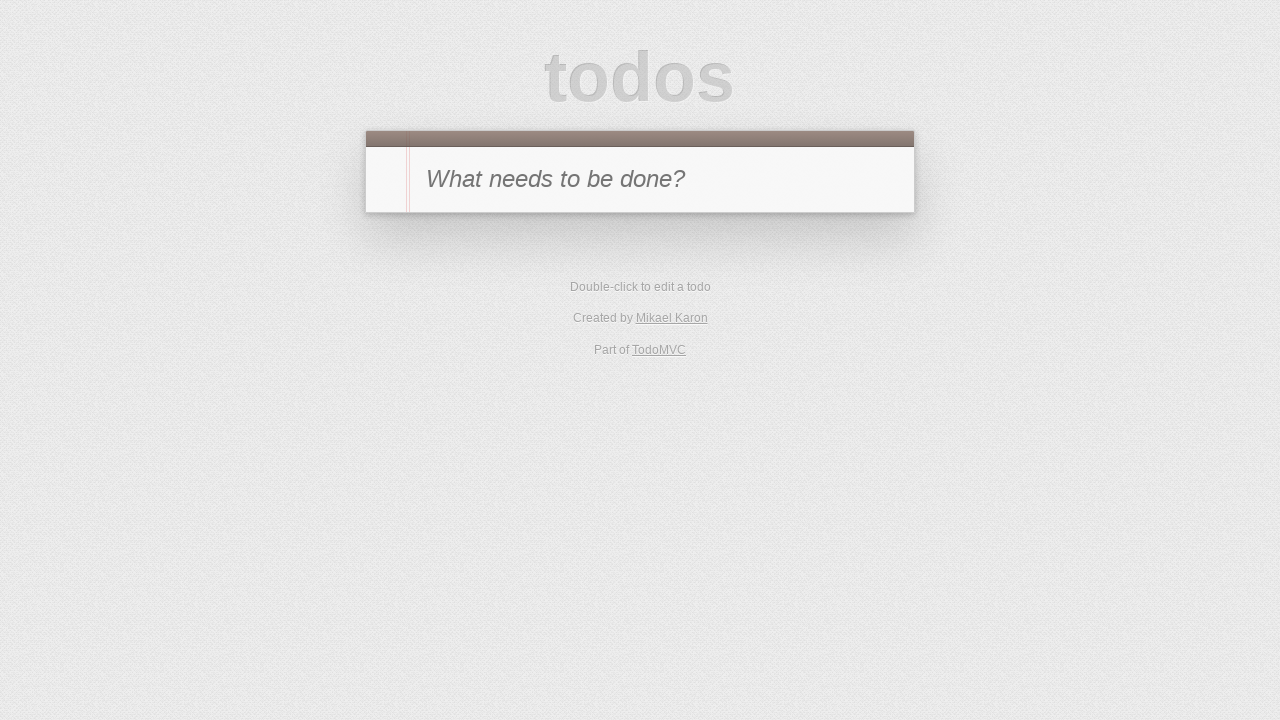

Clicked Active filter link at (614, 291) on [href='#/active']
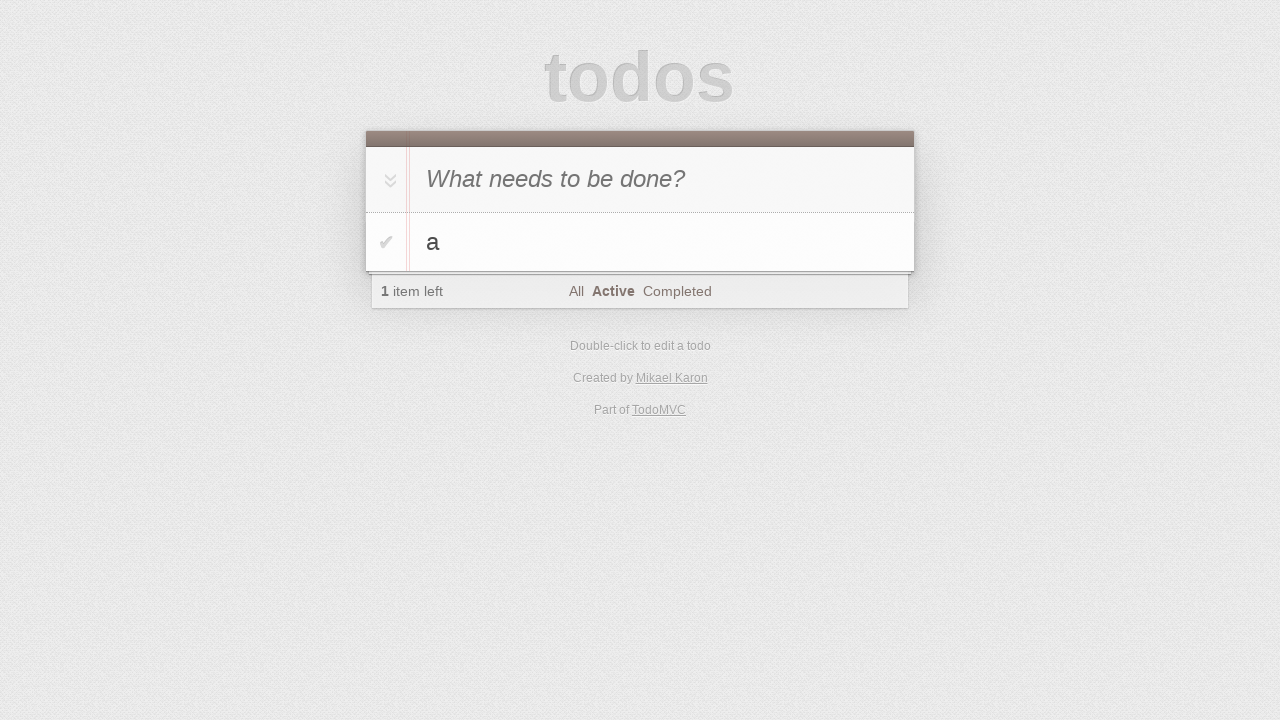

Clicked toggle checkbox to complete task 'a' at (386, 242) on #todo-list li:has-text('a') .toggle
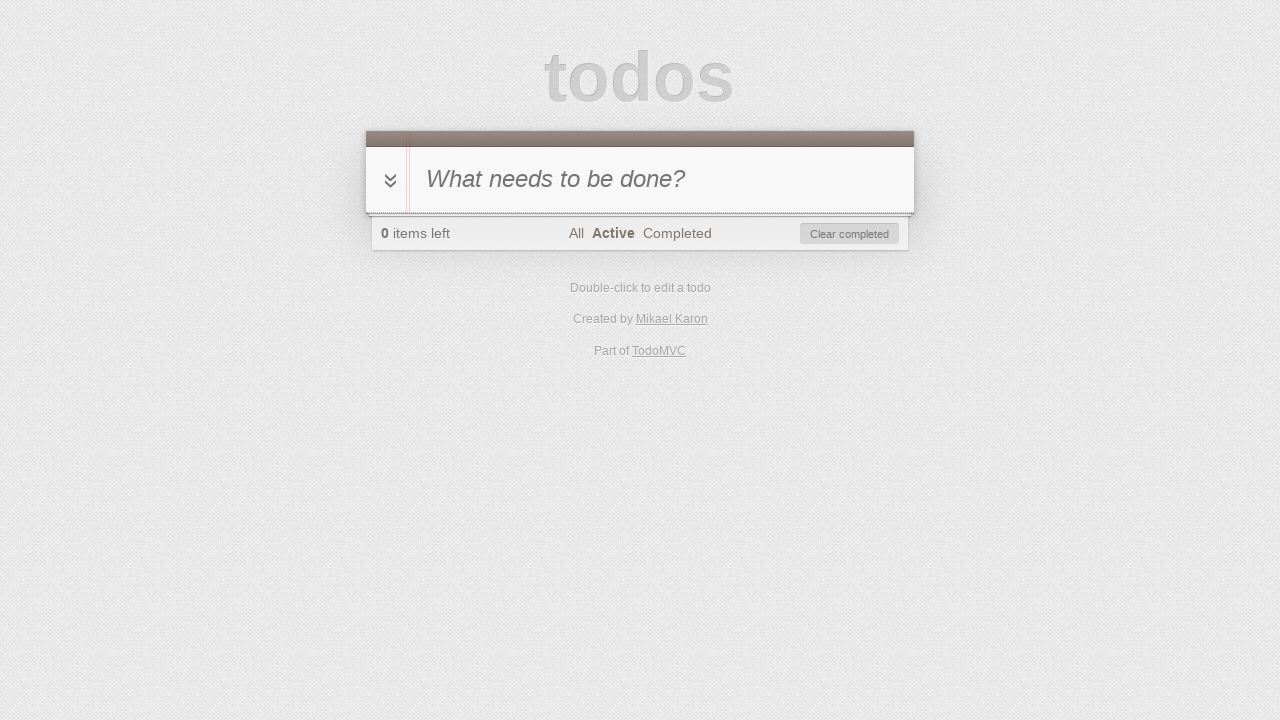

Verified that completed task is hidden in Active filter view
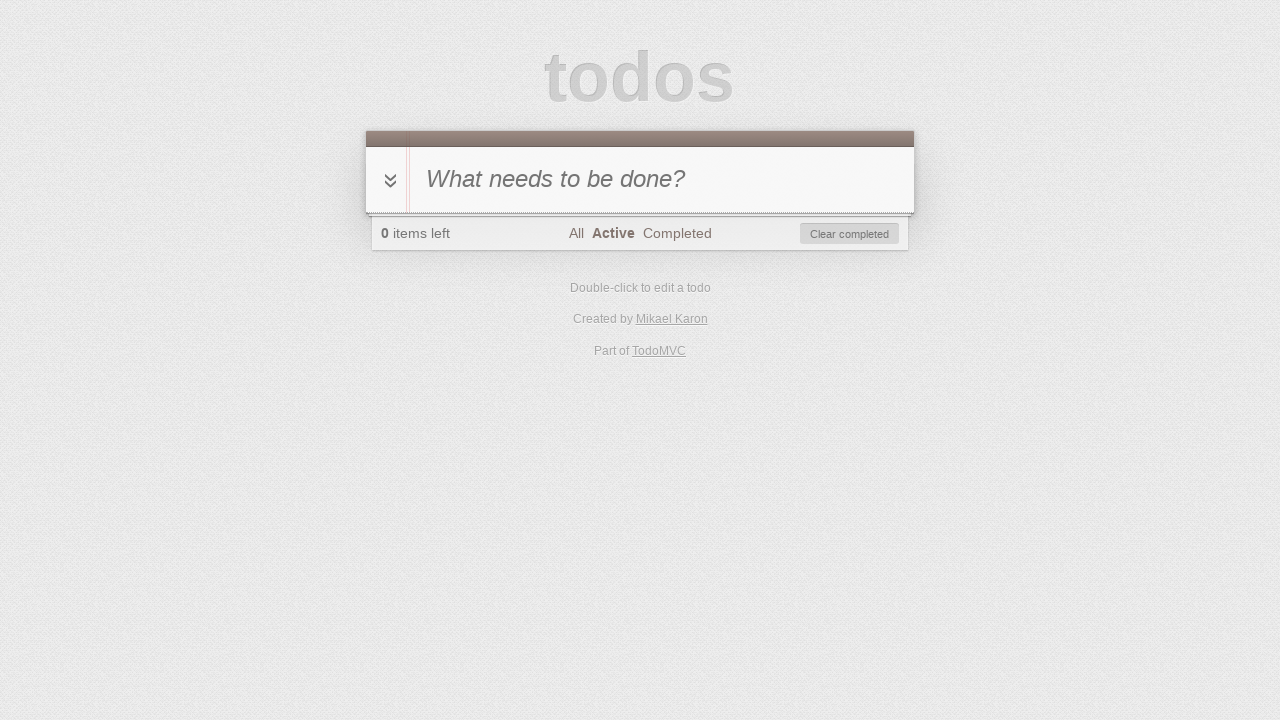

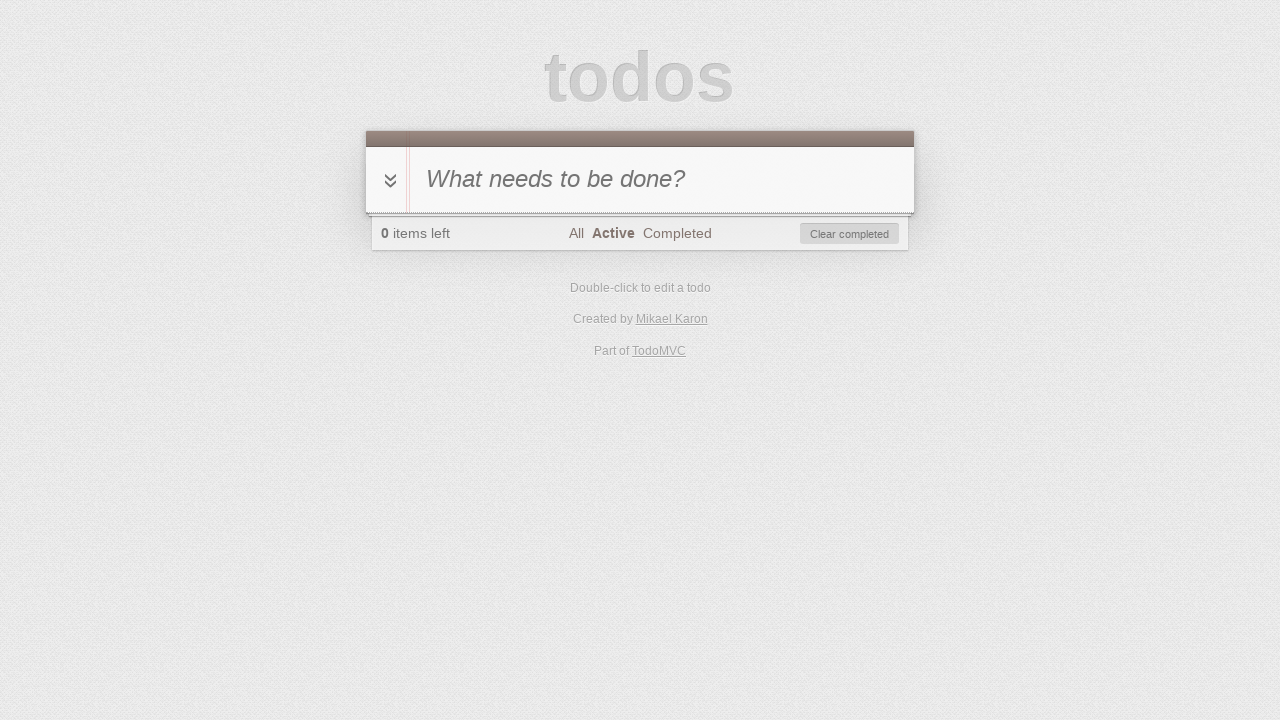